Navigates to a Selenium practice e-commerce page and verifies that product items are displayed by checking for product name elements.

Starting URL: https://rahulshettyacademy.com/seleniumPractise/#/

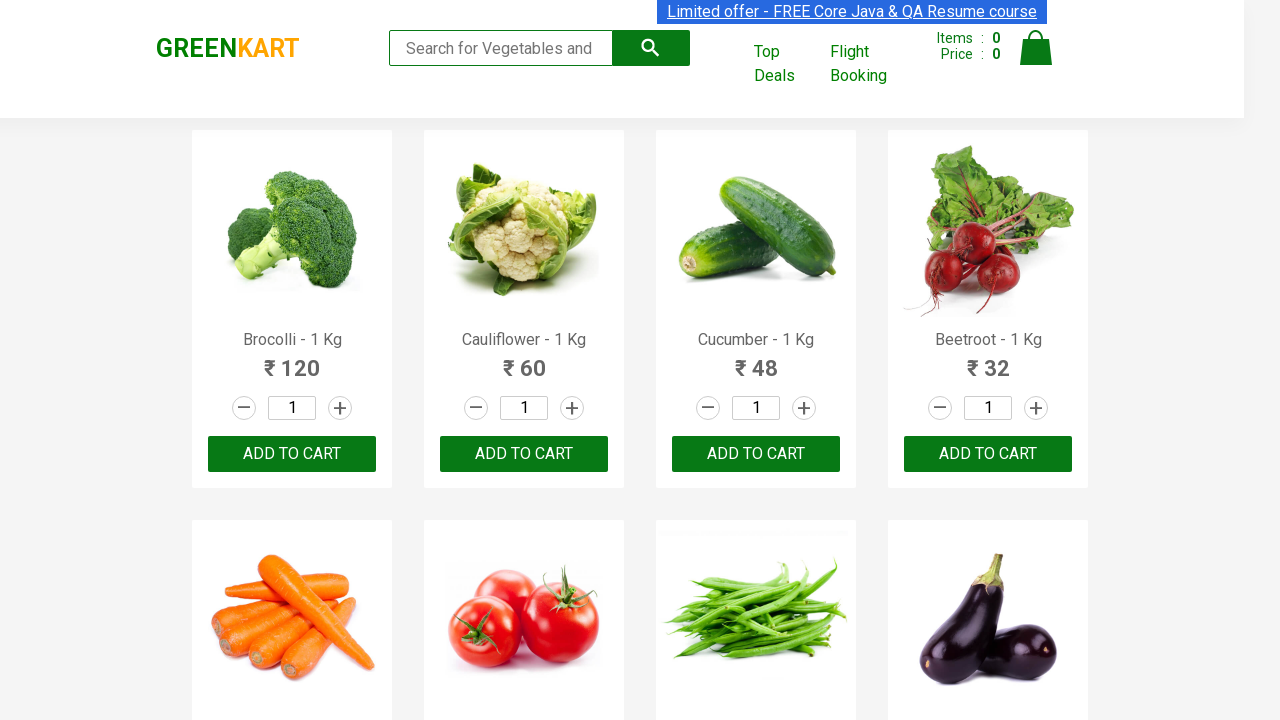

Navigated to Selenium practice e-commerce page
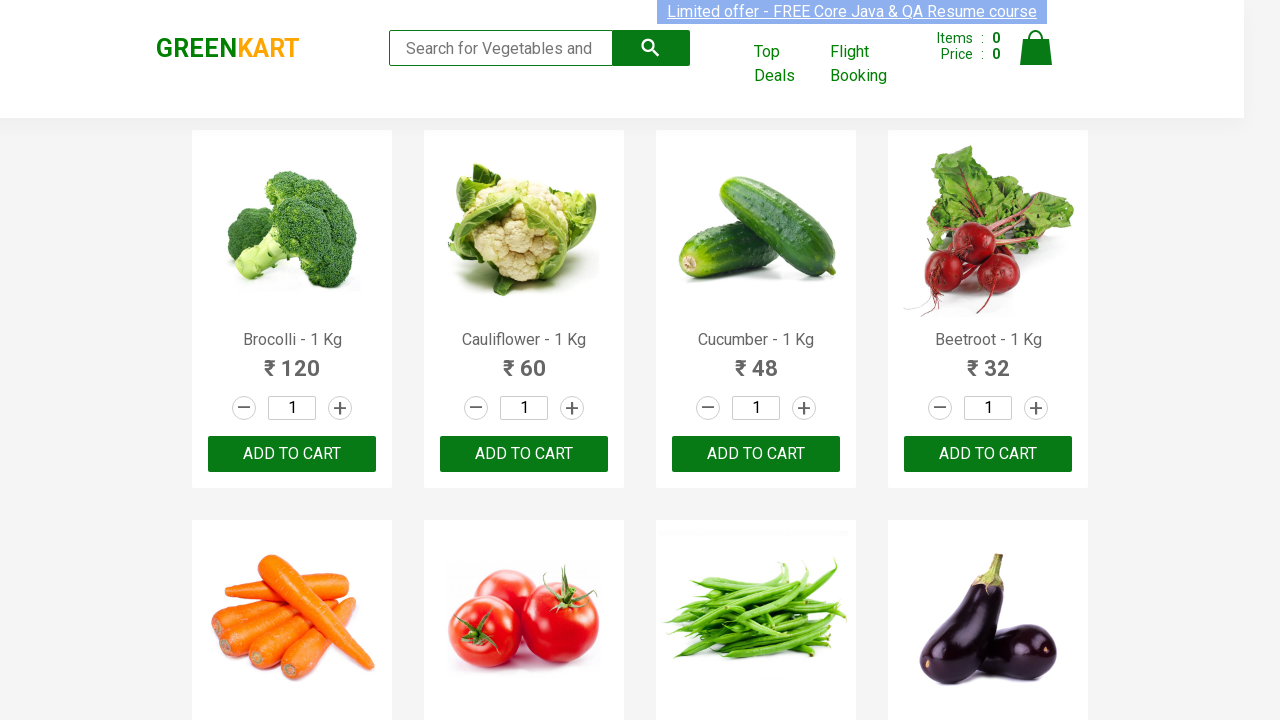

Product name elements loaded on the page
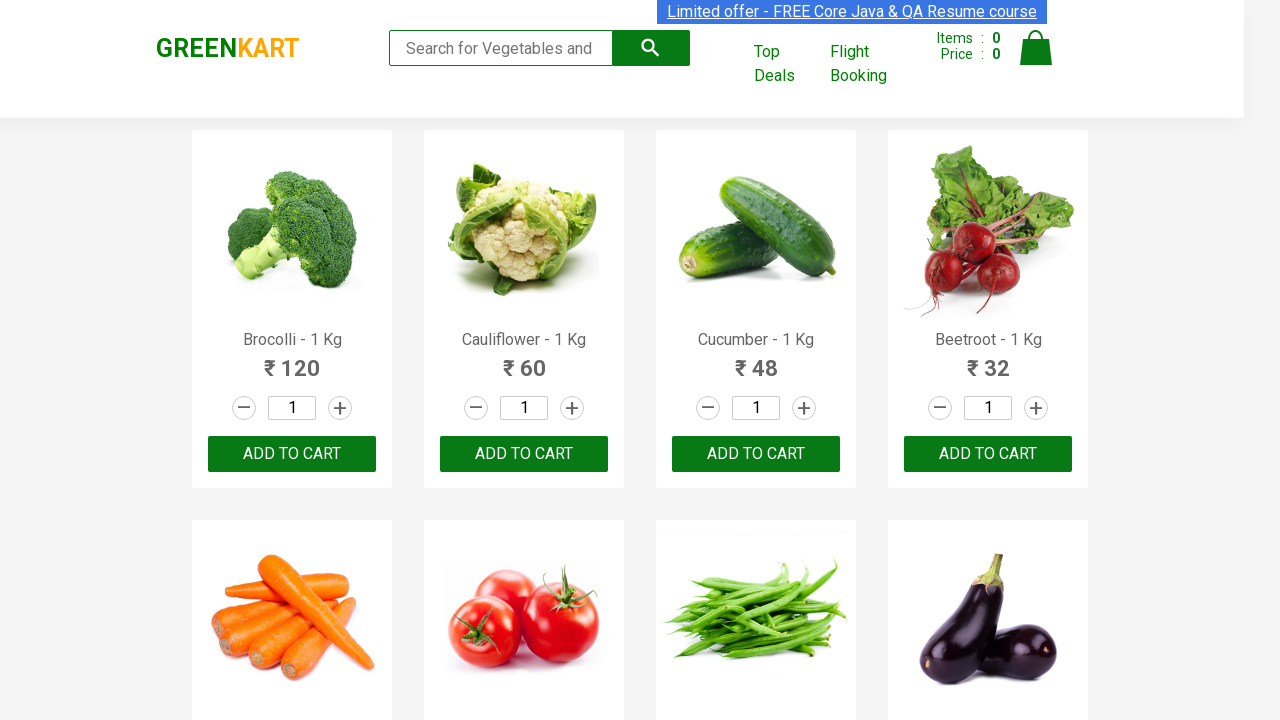

Located all product name elements
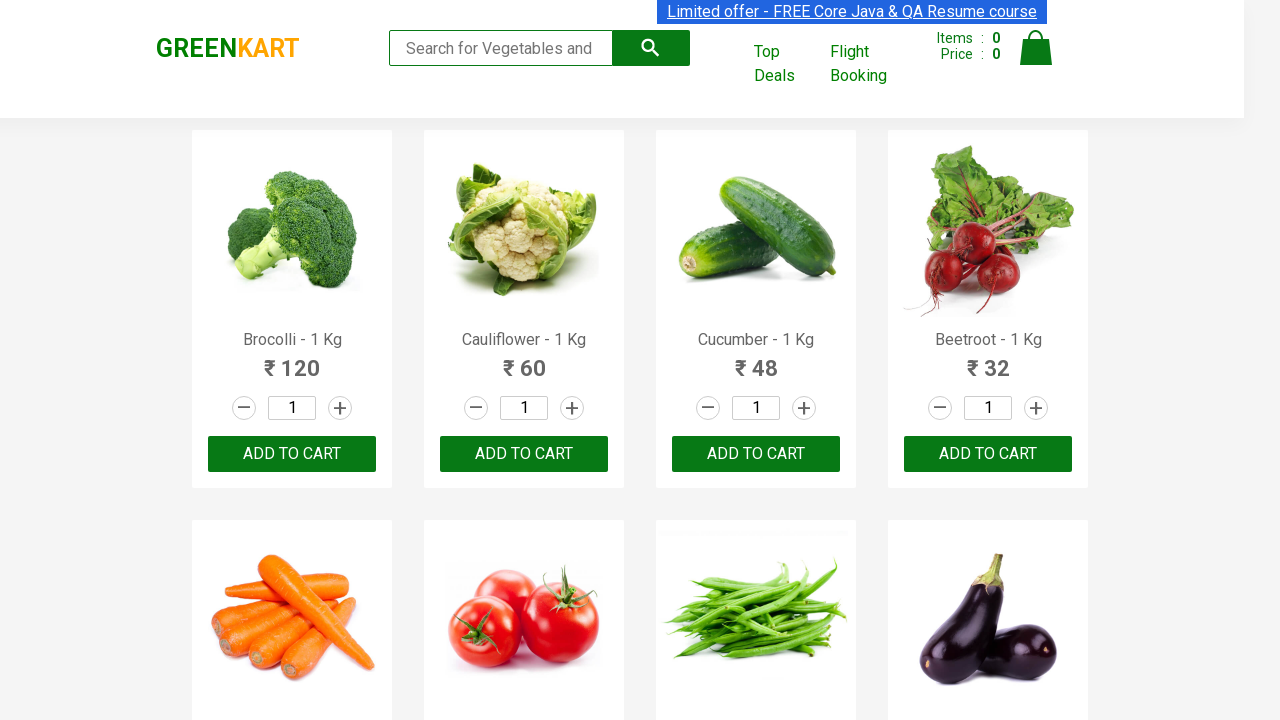

Verified that 30 product items are displayed on the page
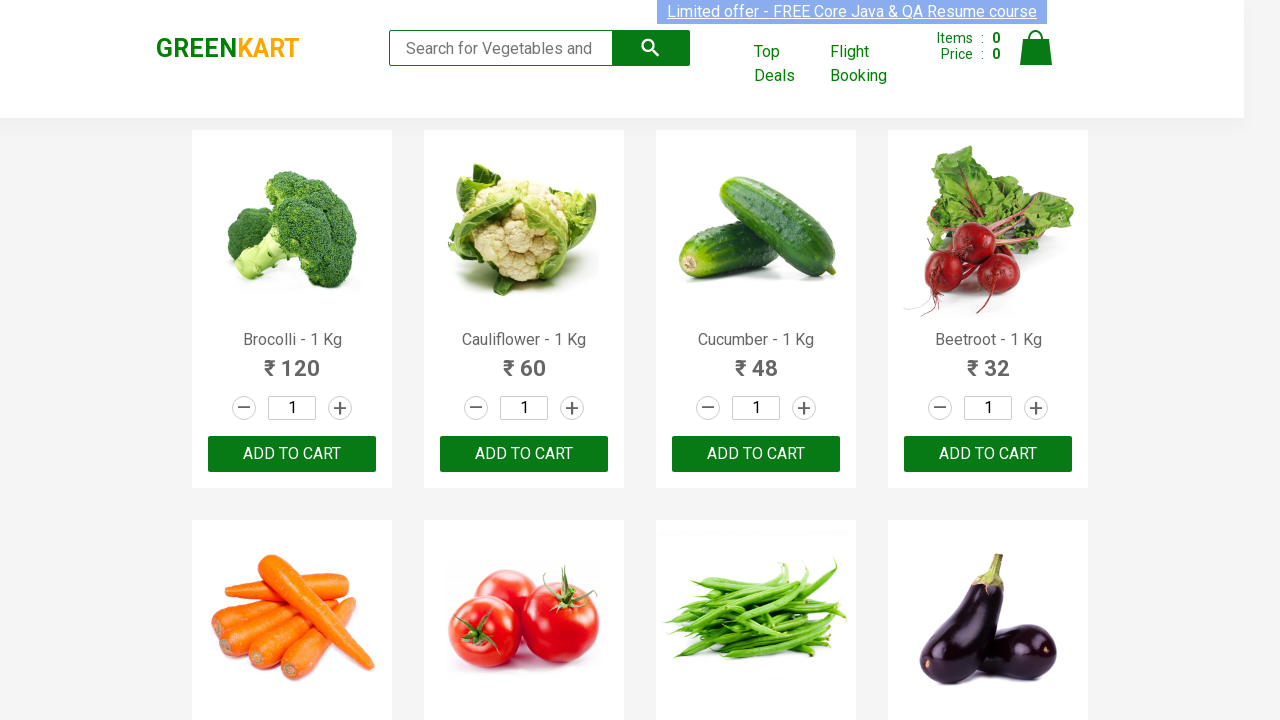

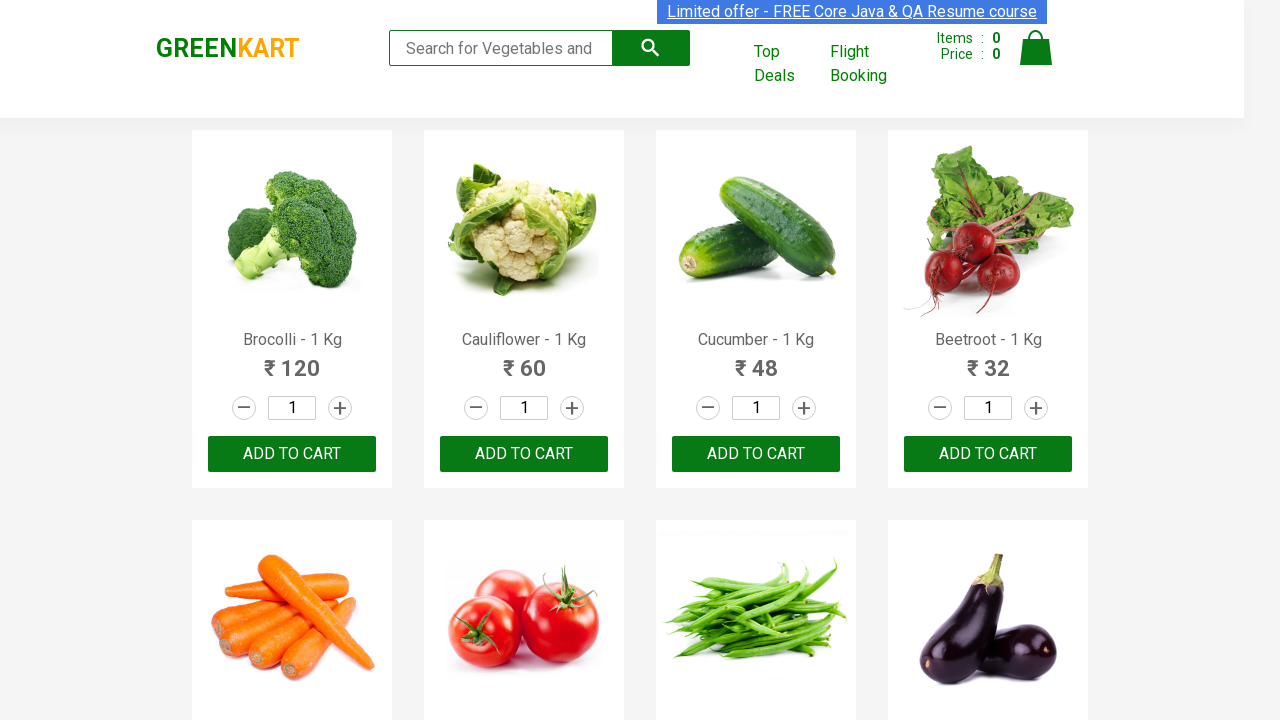